Tests editing a todo item by double-clicking, changing the text, and pressing Enter

Starting URL: https://demo.playwright.dev/todomvc

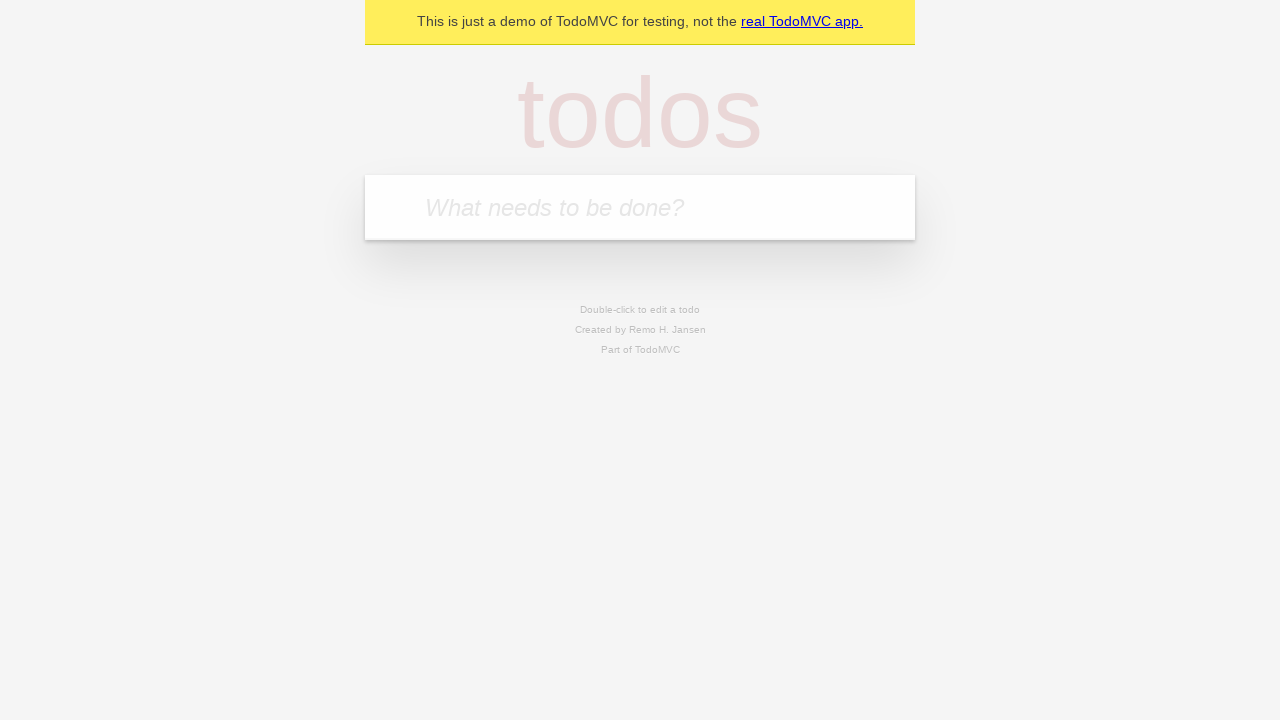

Filled input field with first todo item 'buy some cheese' on internal:attr=[placeholder="What needs to be done?"i]
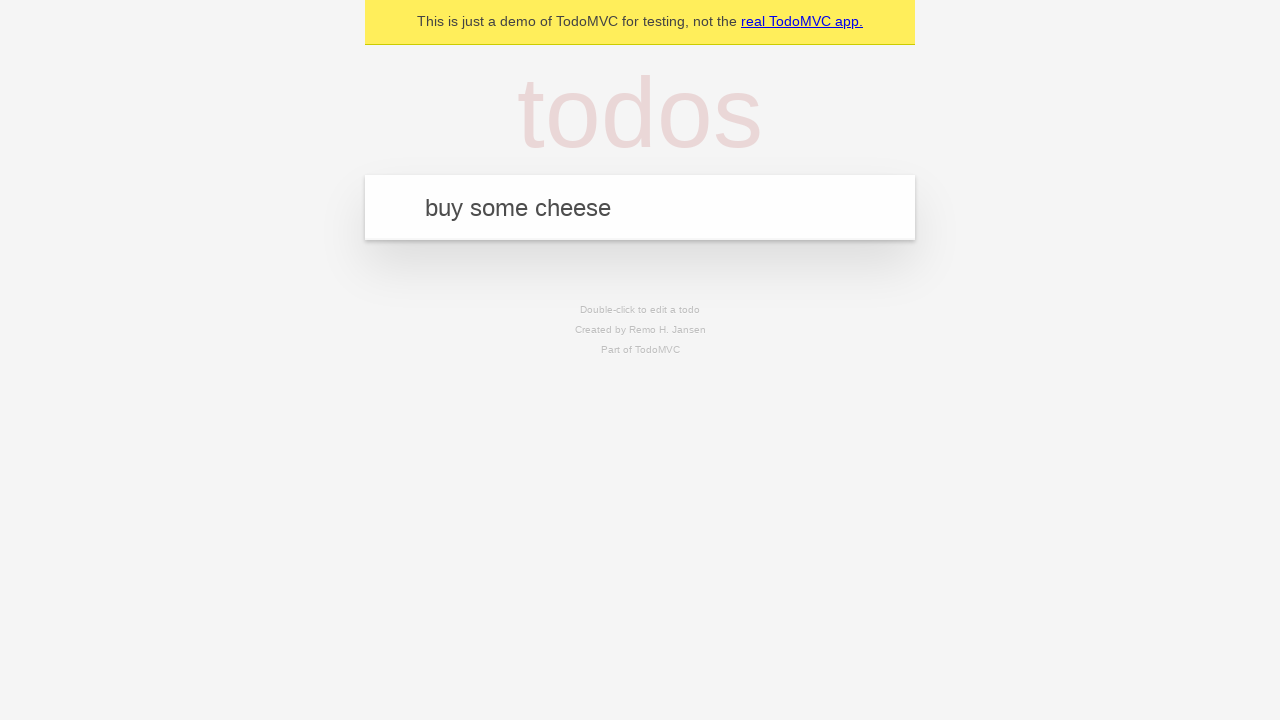

Pressed Enter to create first todo item on internal:attr=[placeholder="What needs to be done?"i]
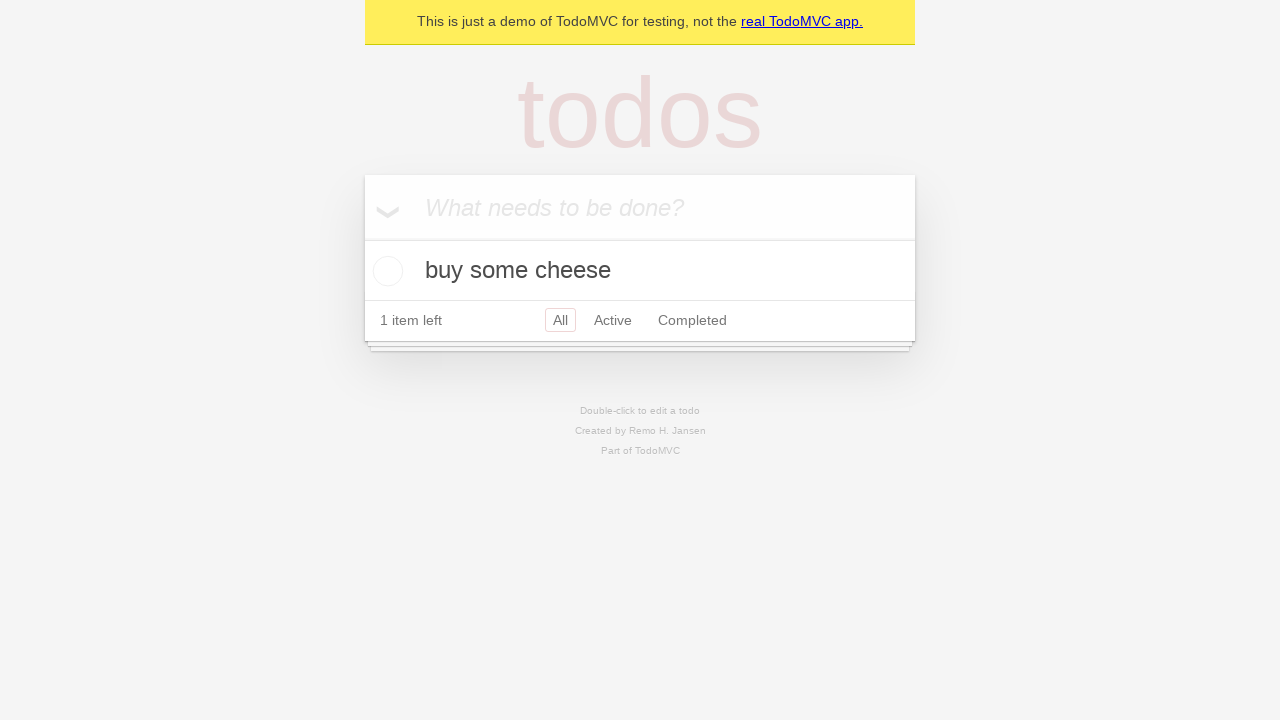

Filled input field with second todo item 'feed the cat' on internal:attr=[placeholder="What needs to be done?"i]
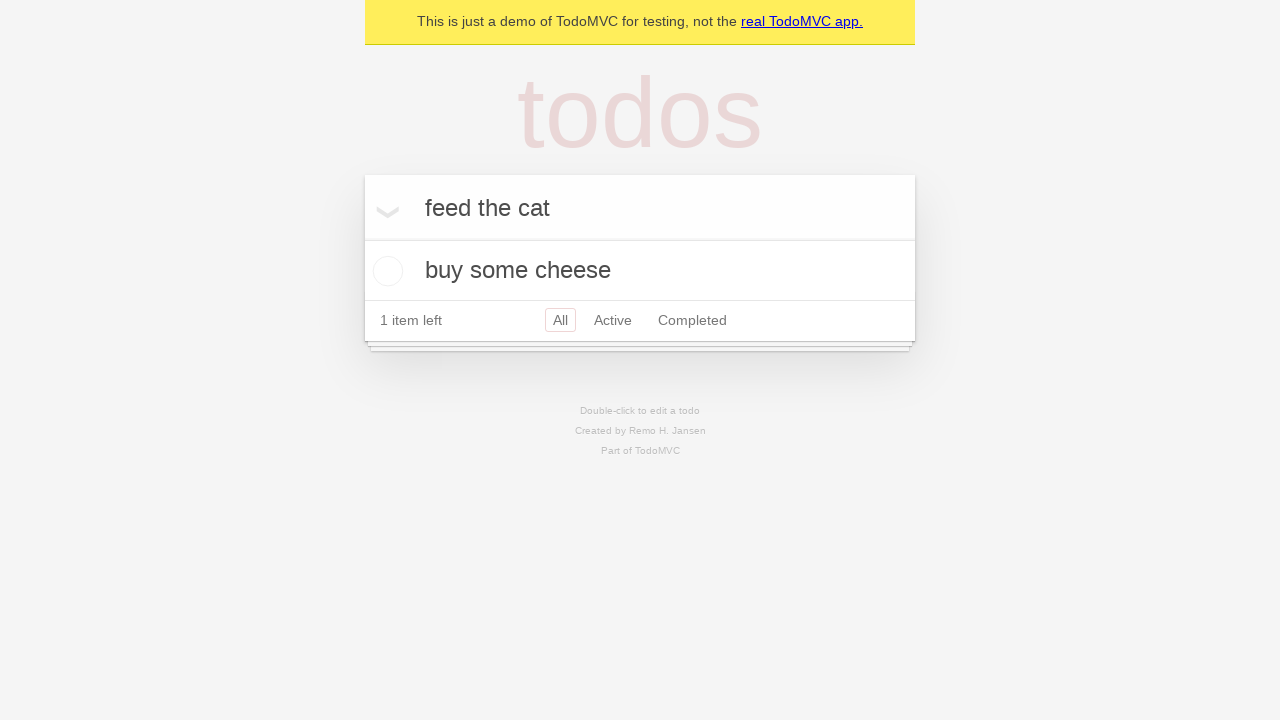

Pressed Enter to create second todo item on internal:attr=[placeholder="What needs to be done?"i]
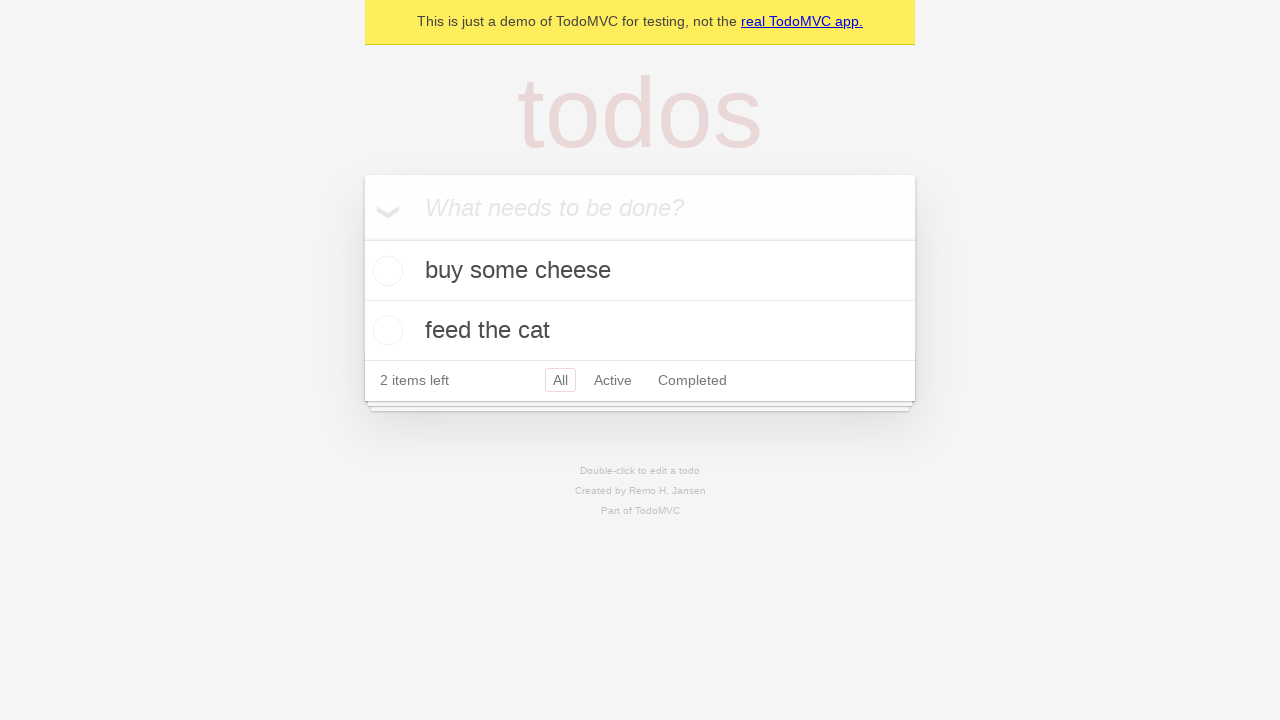

Filled input field with third todo item 'book a doctors appointment' on internal:attr=[placeholder="What needs to be done?"i]
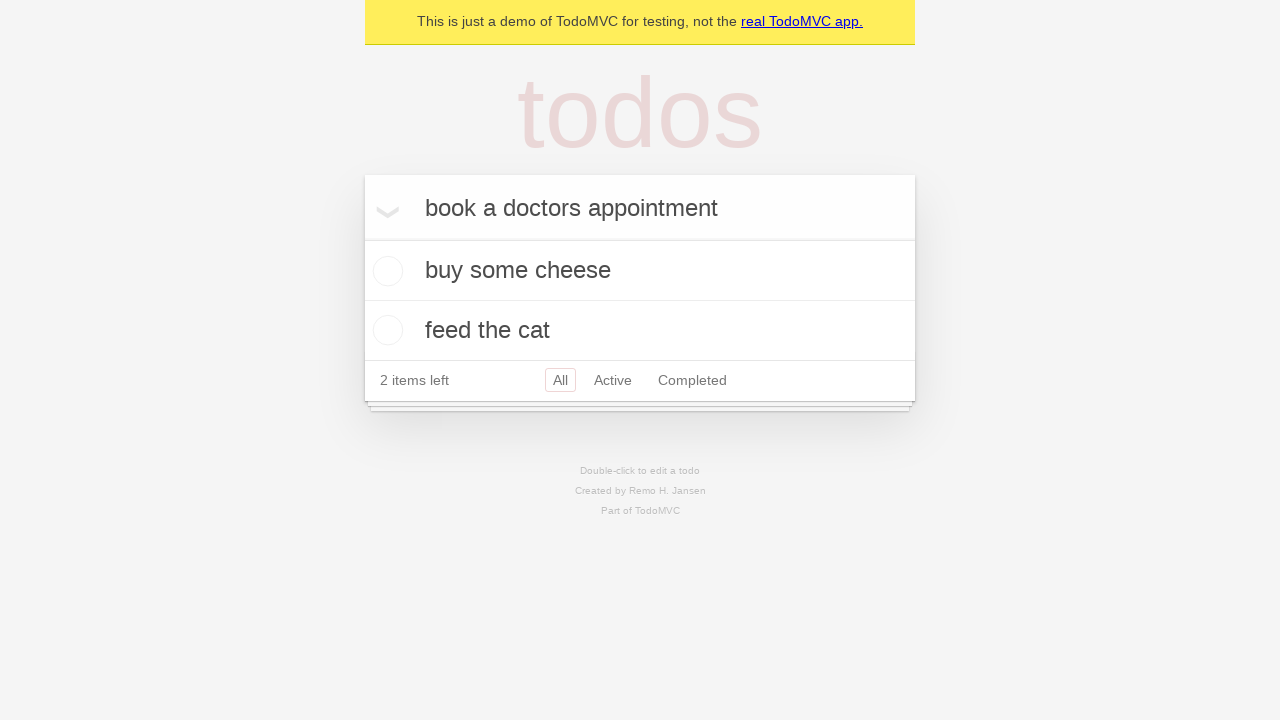

Pressed Enter to create third todo item on internal:attr=[placeholder="What needs to be done?"i]
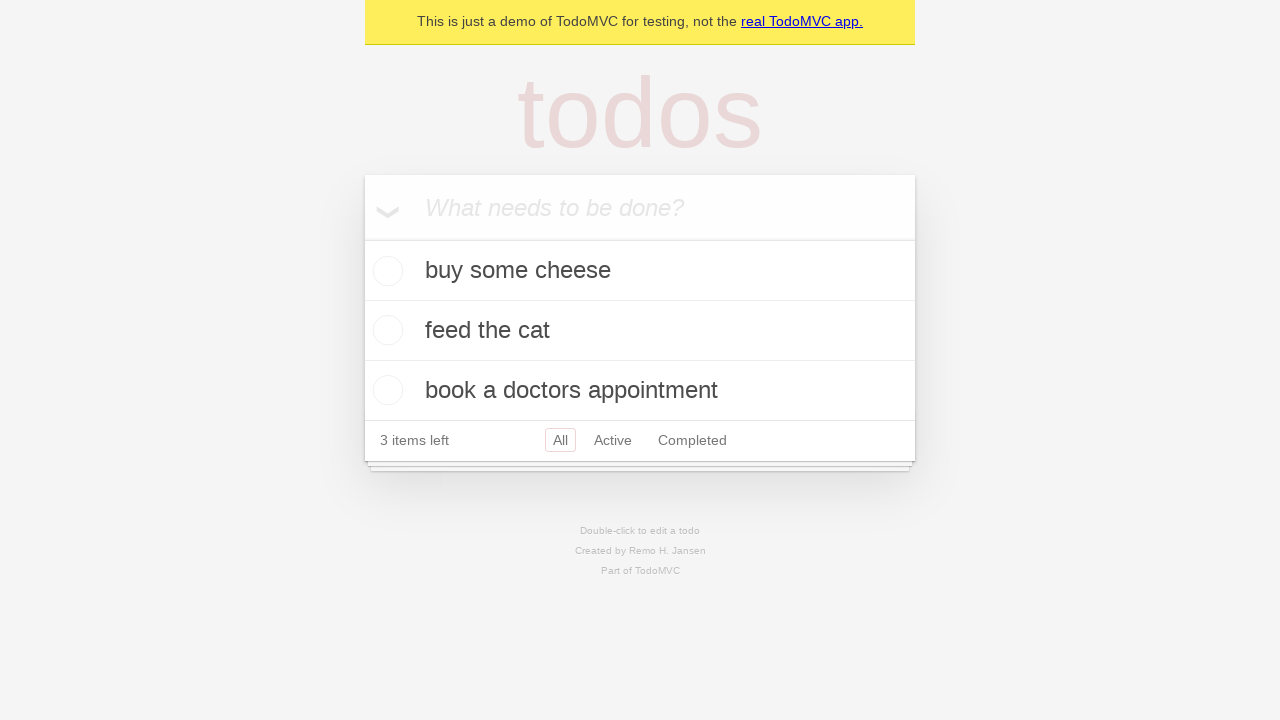

Waited for third todo item to be visible
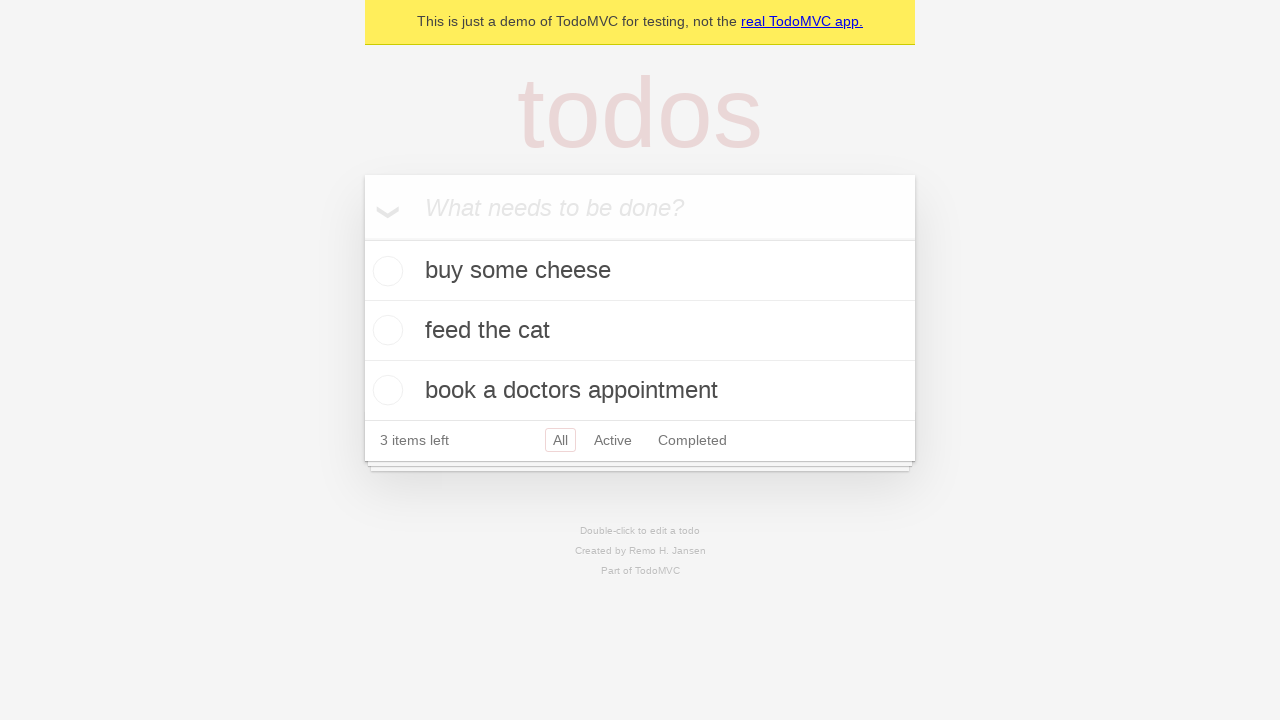

Double-clicked second todo item to enter edit mode at (640, 331) on [data-testid='todo-item'] >> nth=1
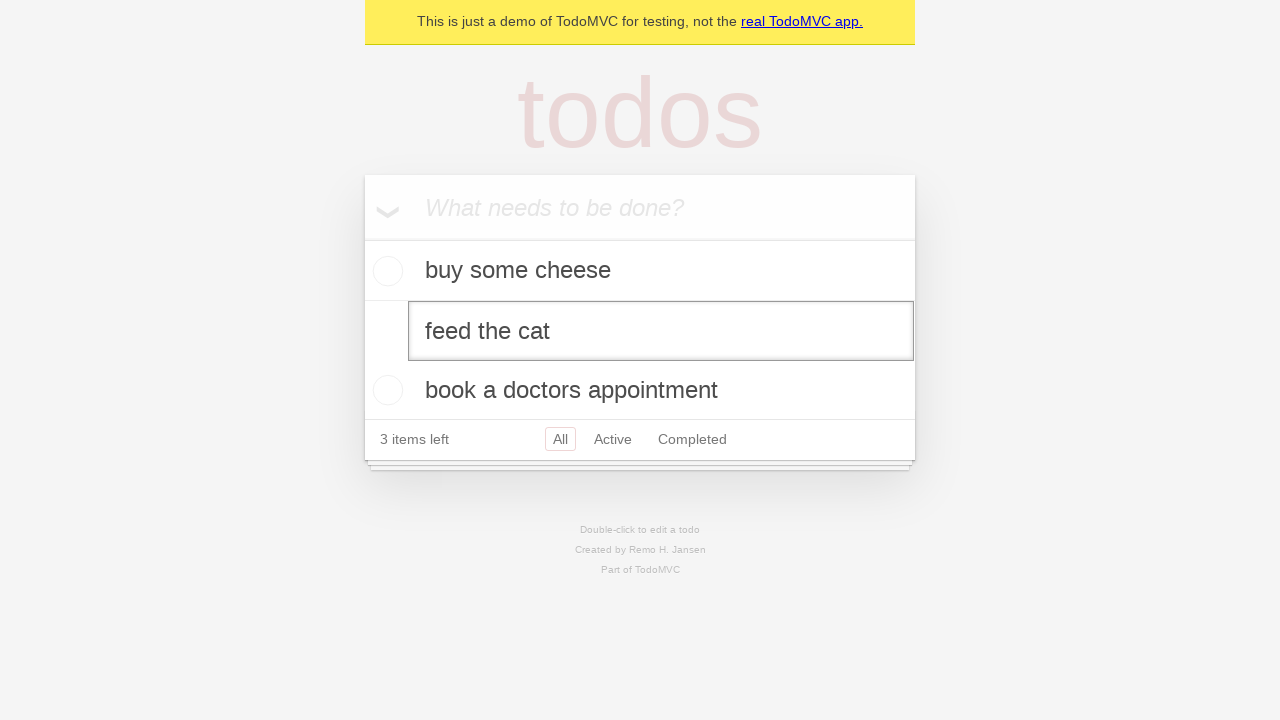

Changed todo text from 'feed the cat' to 'buy some sausages' on [data-testid='todo-item'] >> nth=1 >> internal:role=textbox[name="Edit"i]
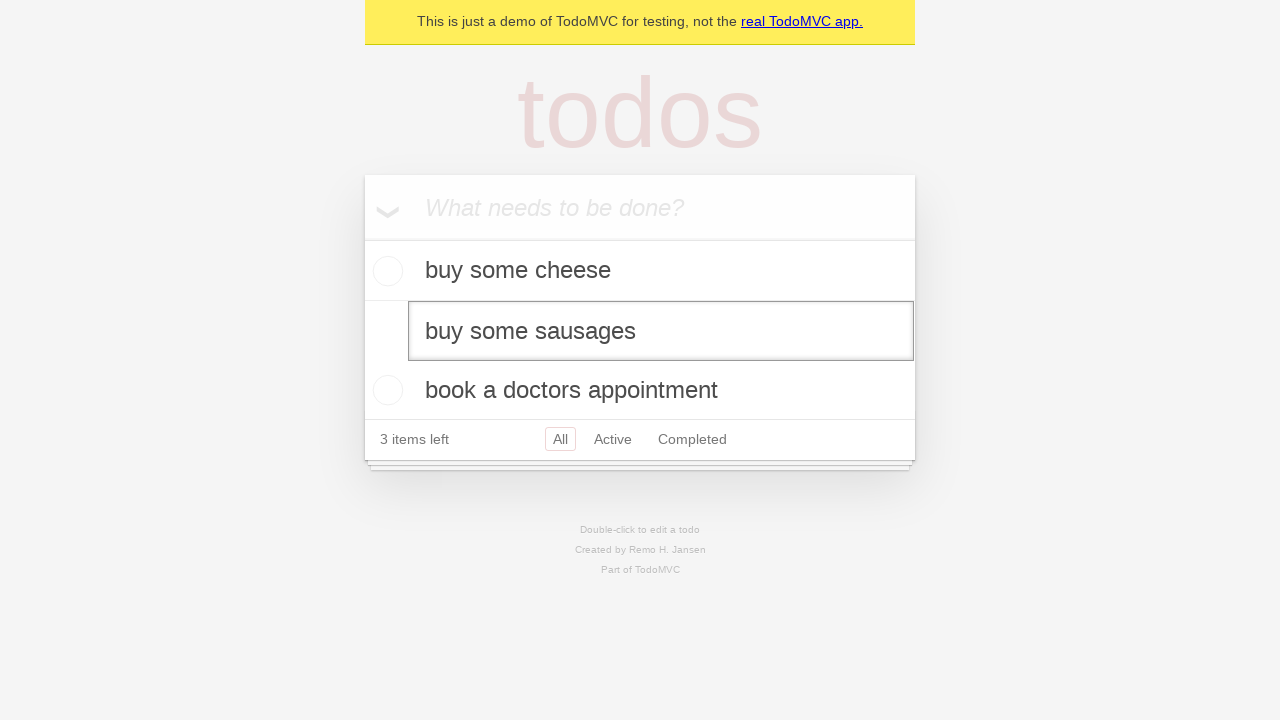

Pressed Enter to confirm edit and save changes on [data-testid='todo-item'] >> nth=1 >> internal:role=textbox[name="Edit"i]
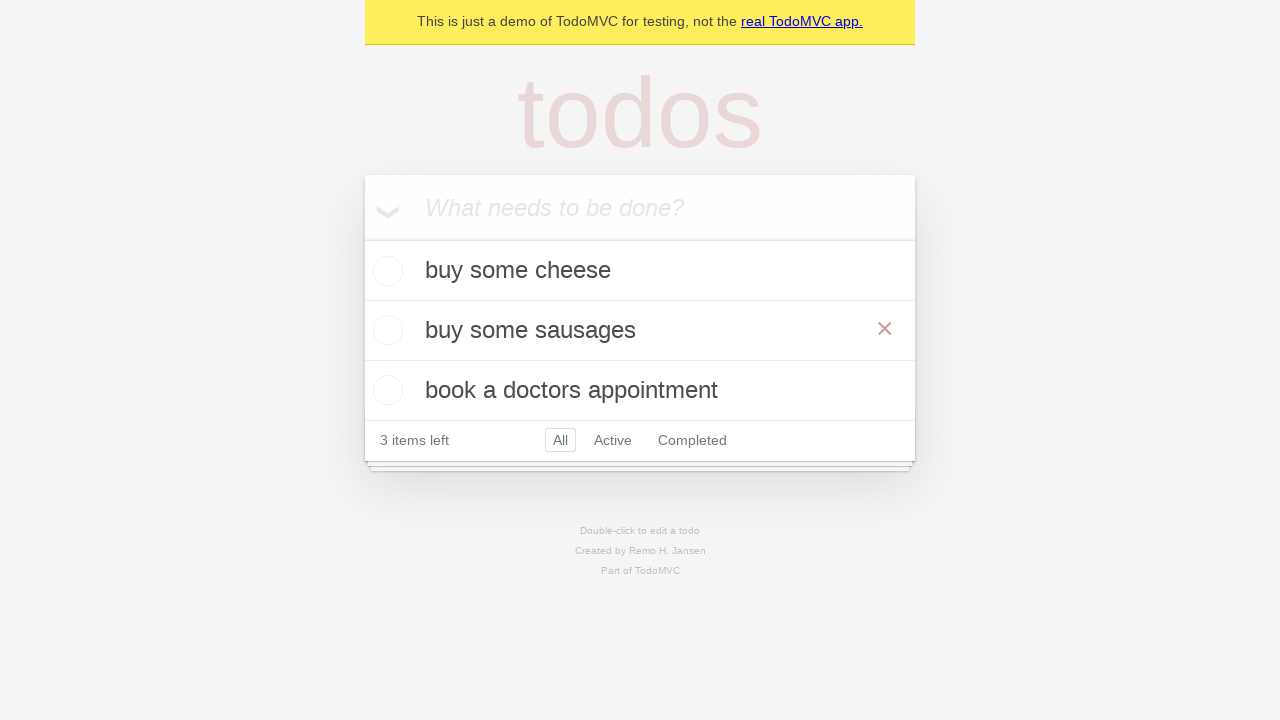

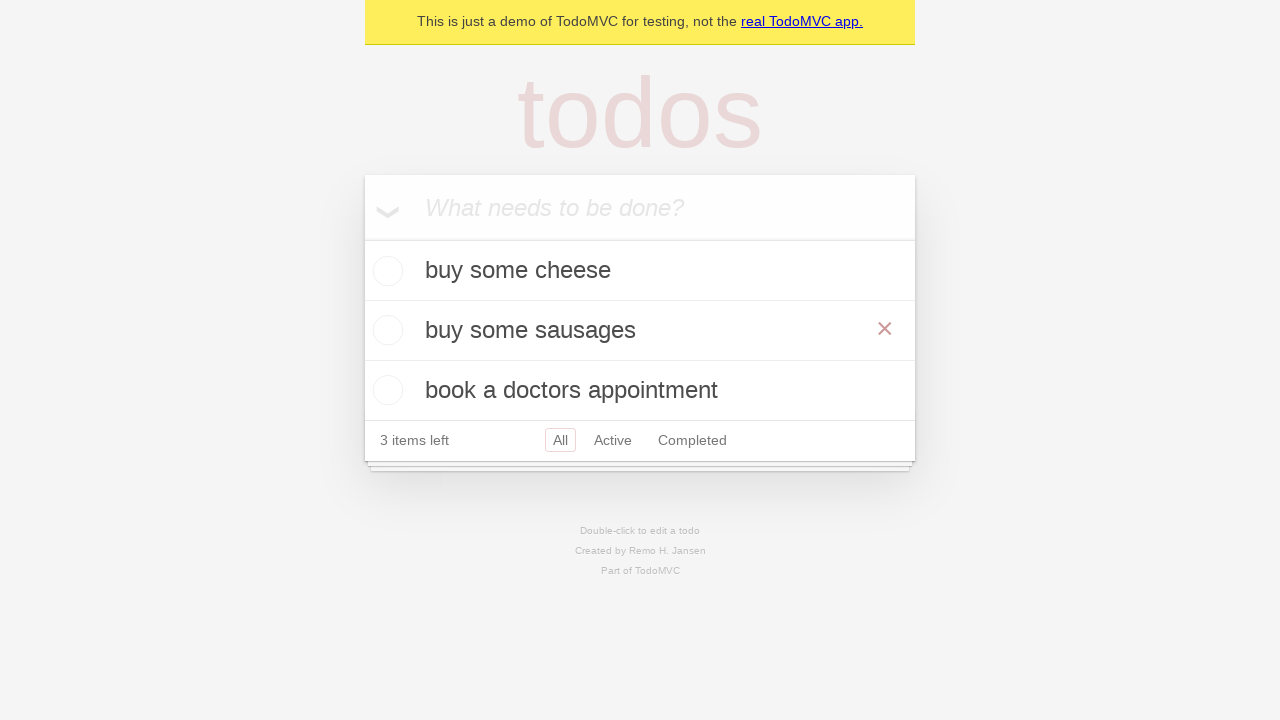